Right-clicks on the Selectable link and navigates through context menu options

Starting URL: http://jqueryui.com/

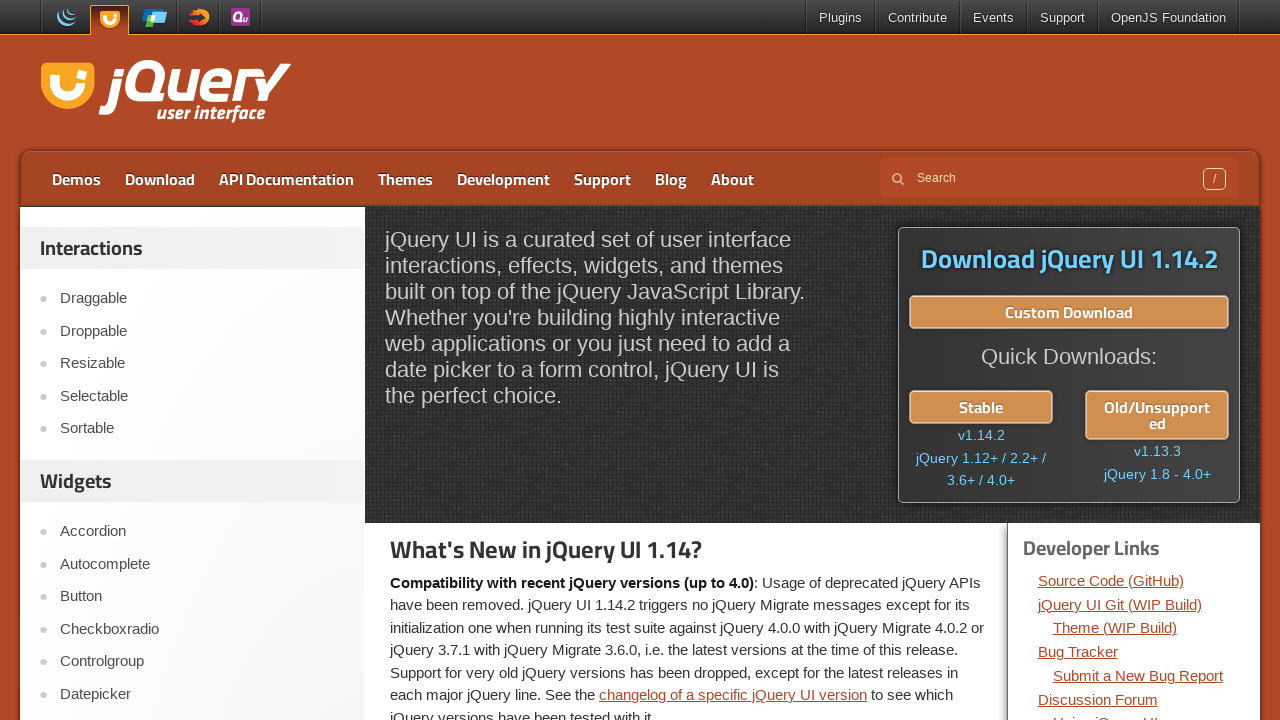

Located the Selectable link on the page
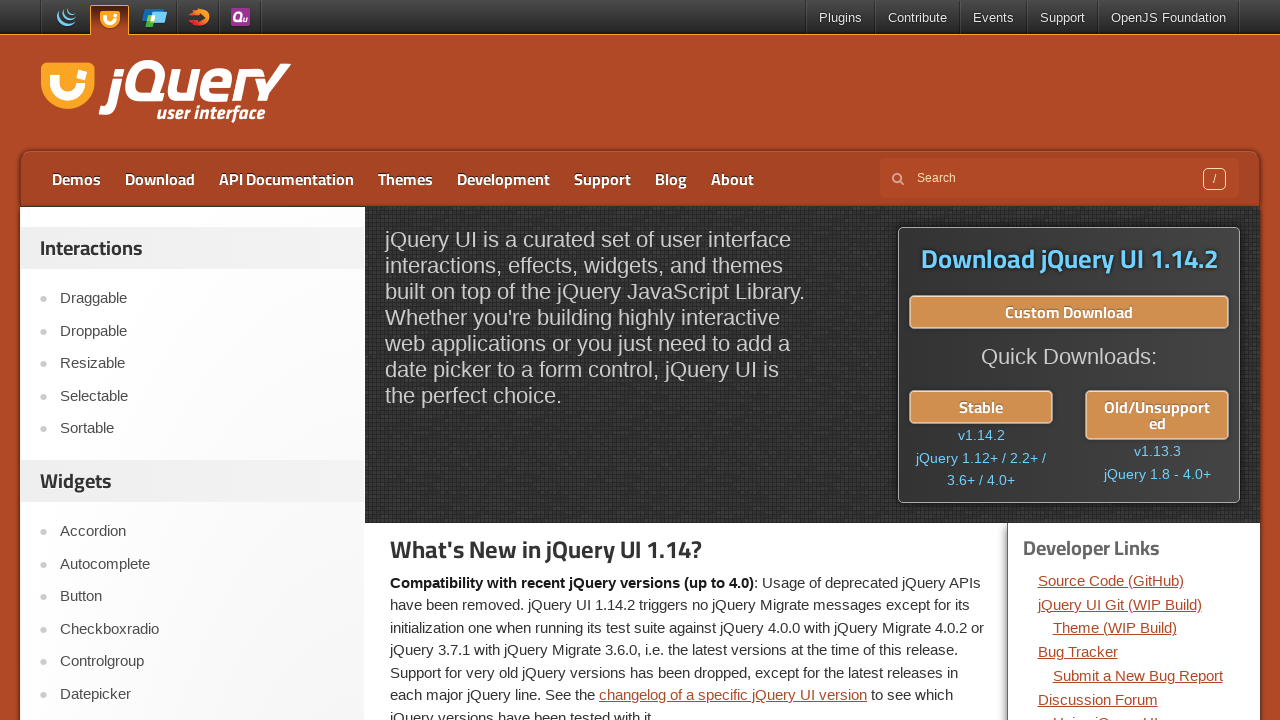

Right-clicked on the Selectable link to open context menu at (202, 396) on a >> internal:has-text="Selectable"i
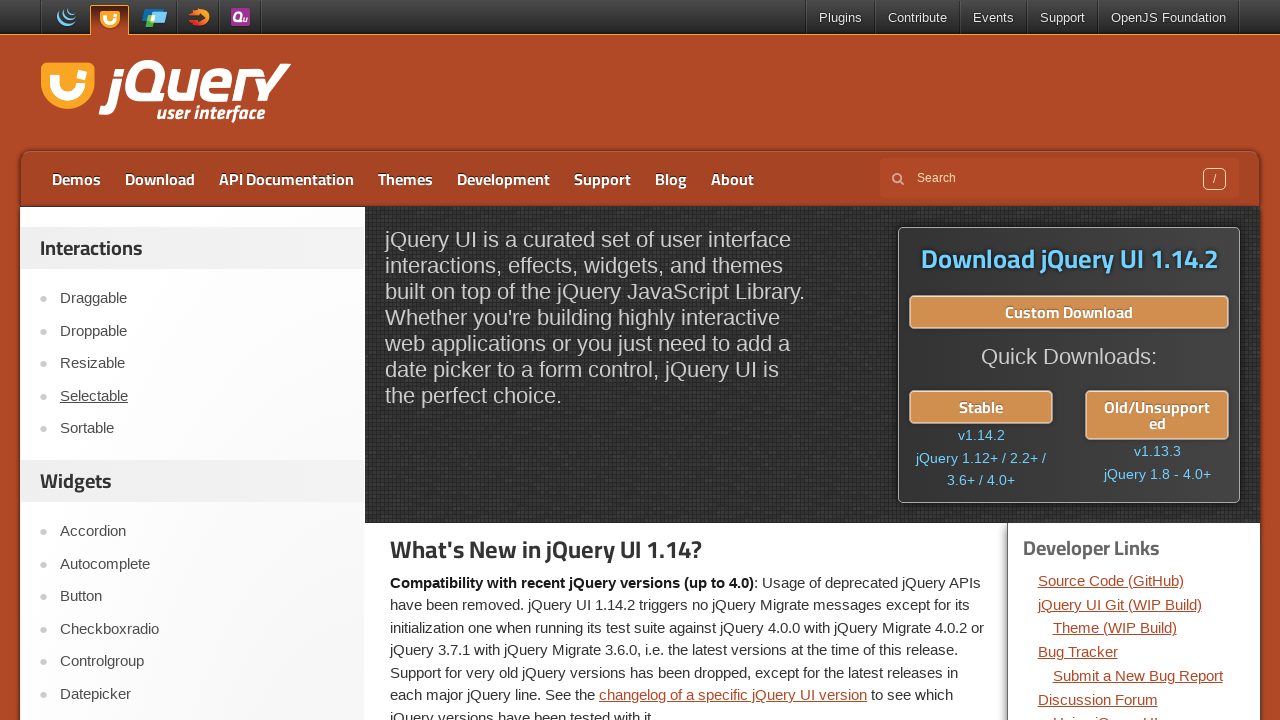

Pressed ArrowDown to navigate context menu
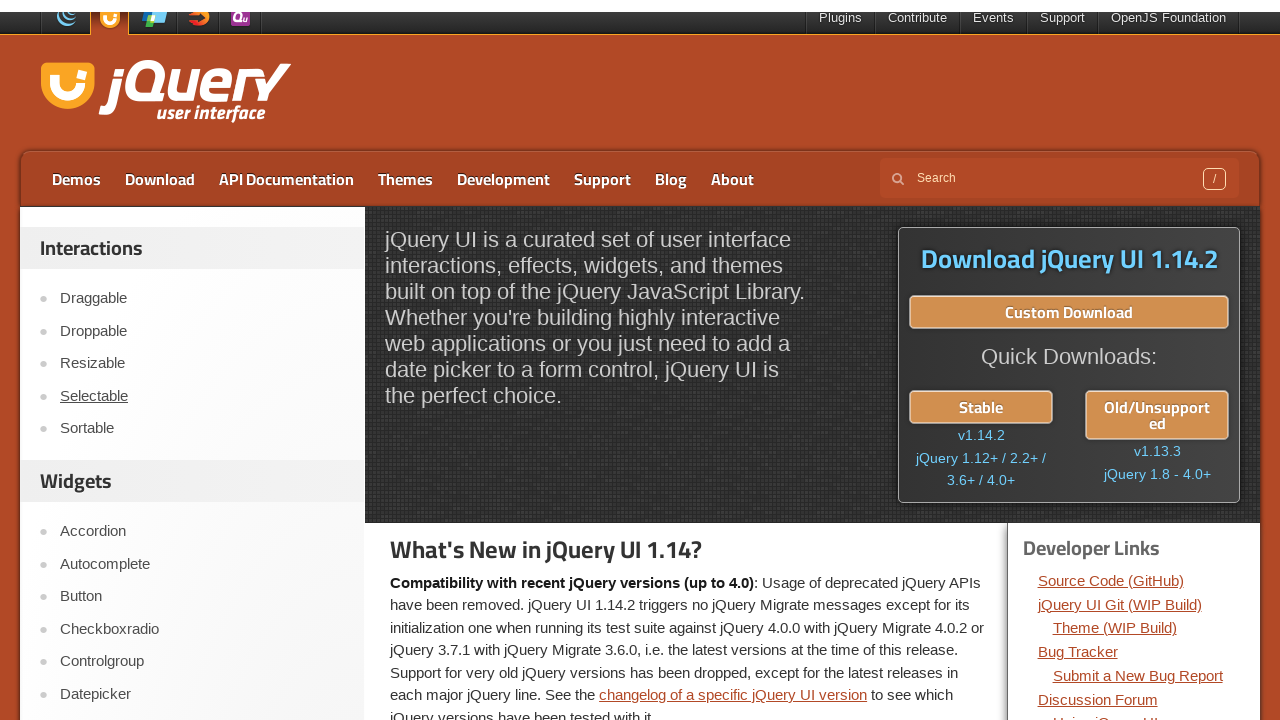

Pressed ArrowDown again to navigate further in context menu
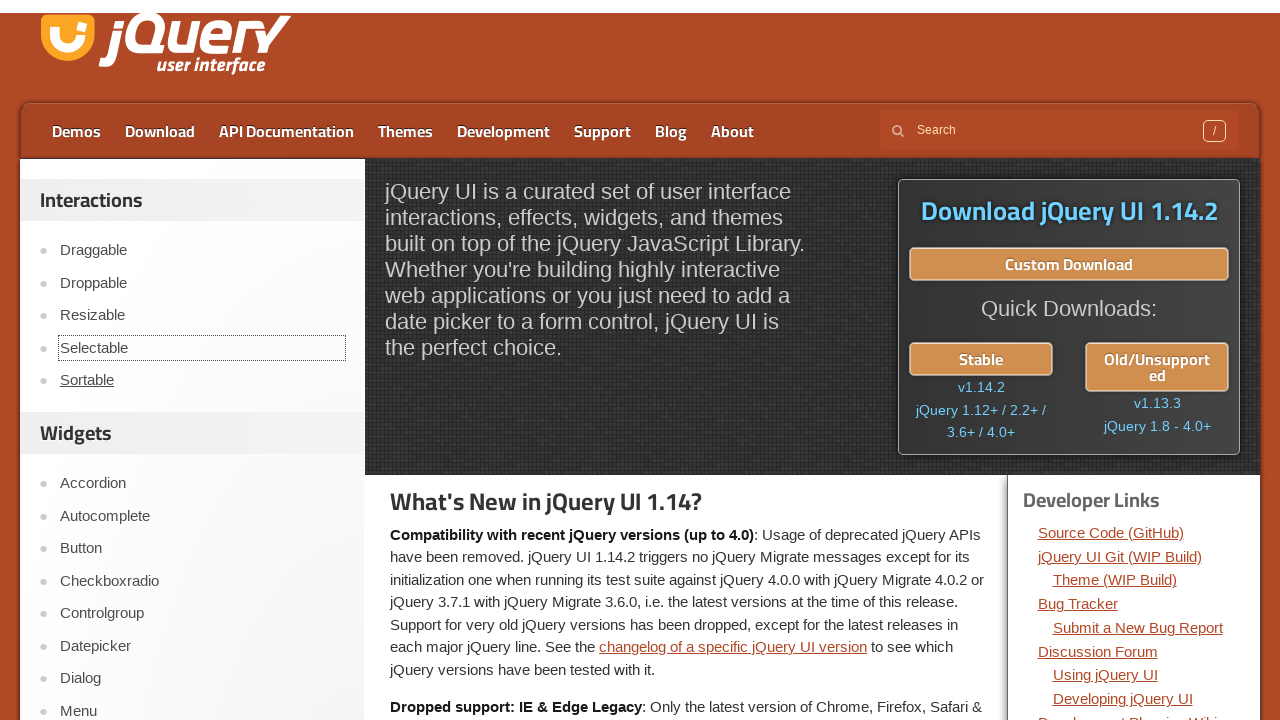

Pressed Enter to select the context menu option
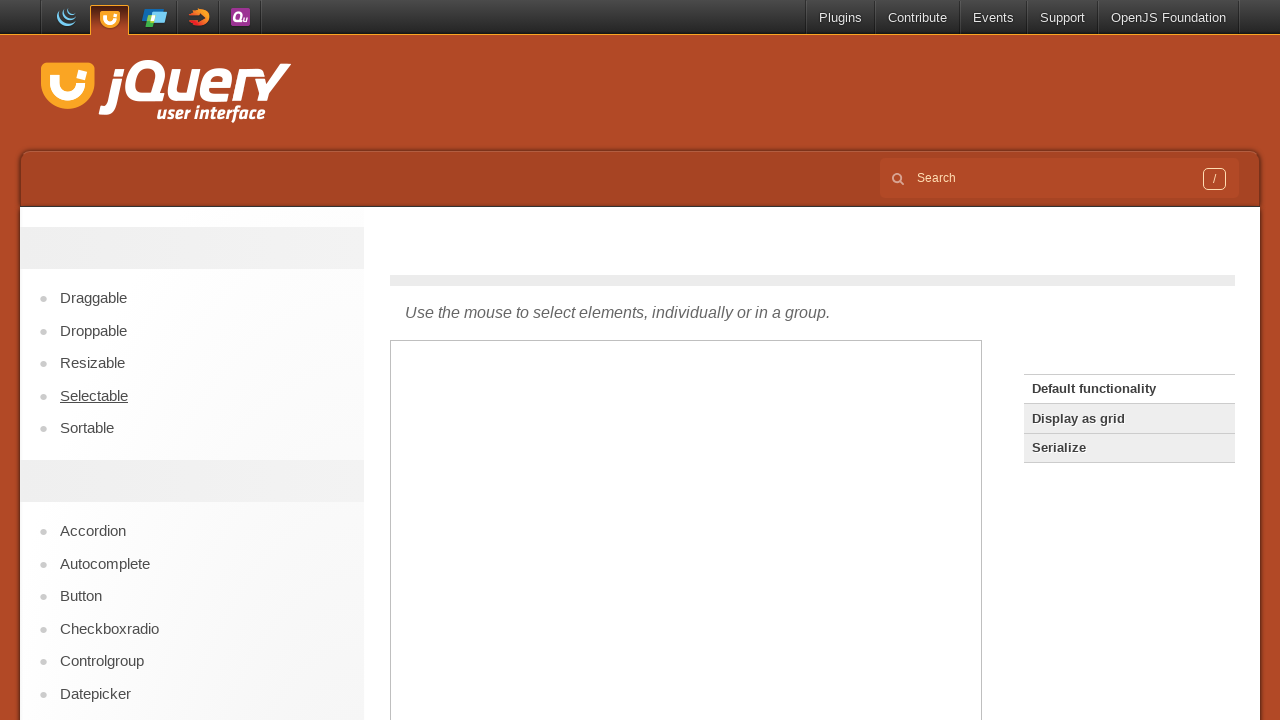

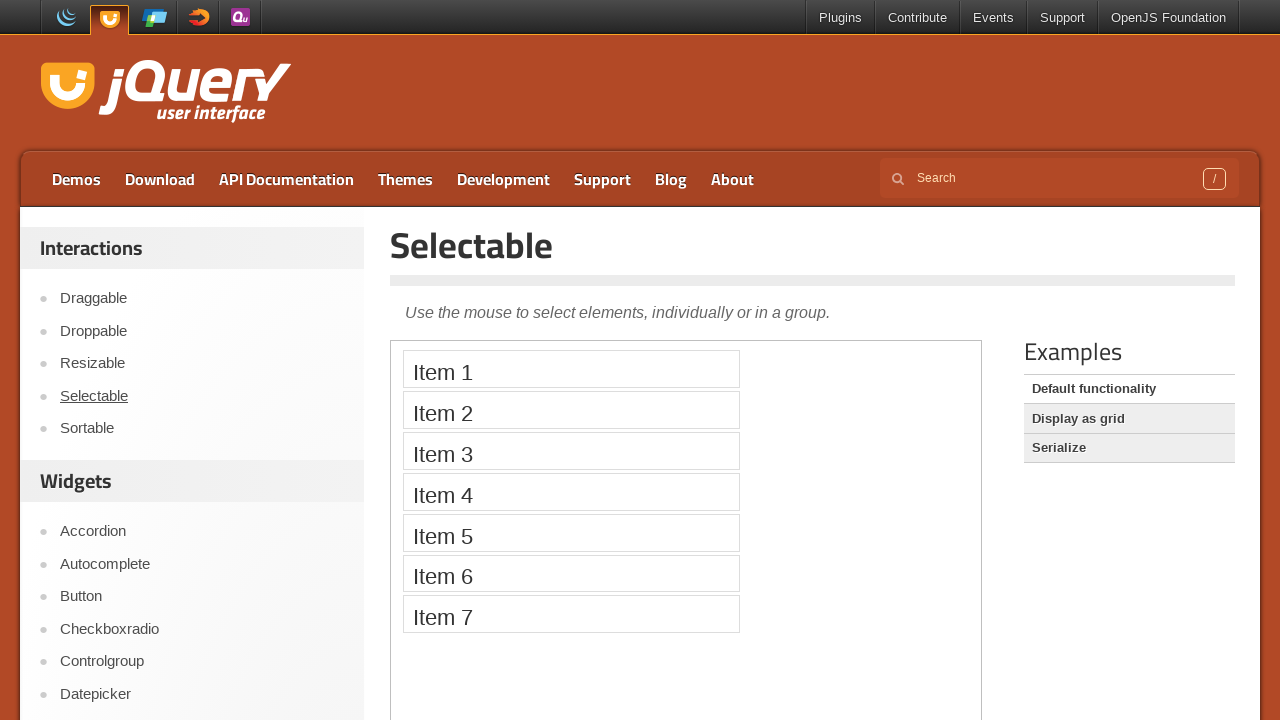